Tests dropdown selection functionality on the DemoQA select menu page

Starting URL: https://demoqa.com/select-menu

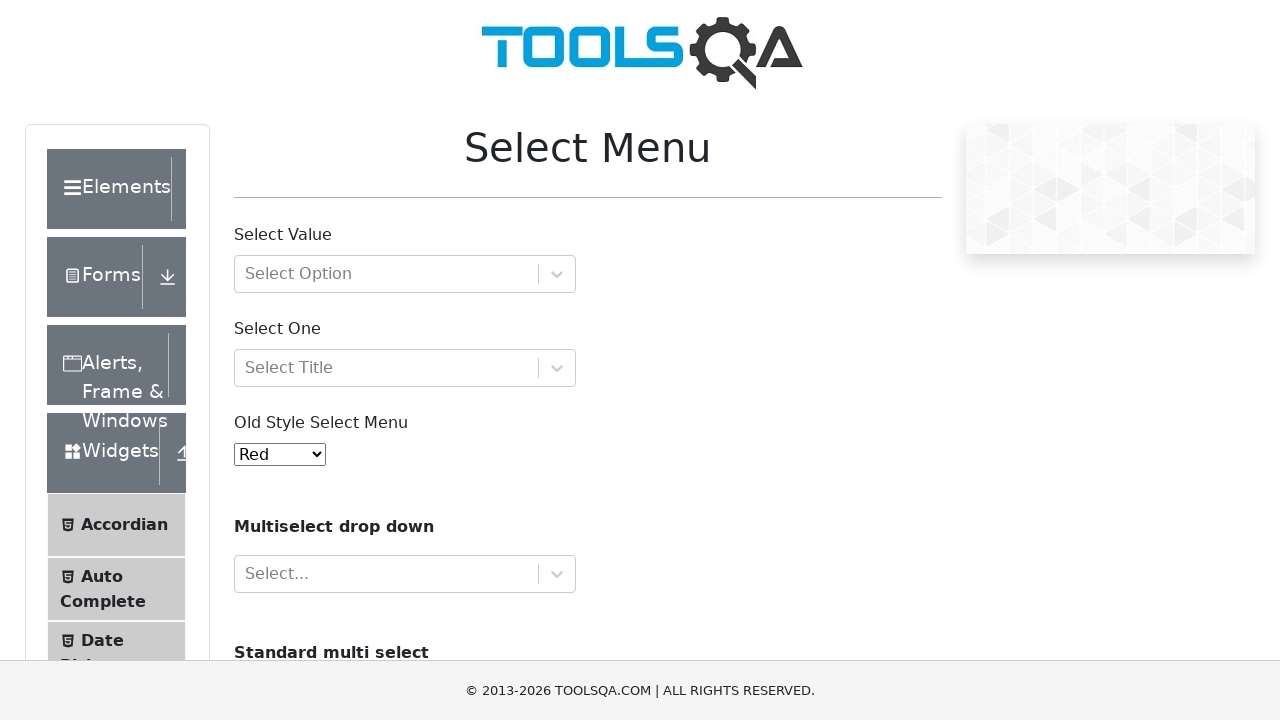

Selected option '4' from old style select menu on #oldSelectMenu
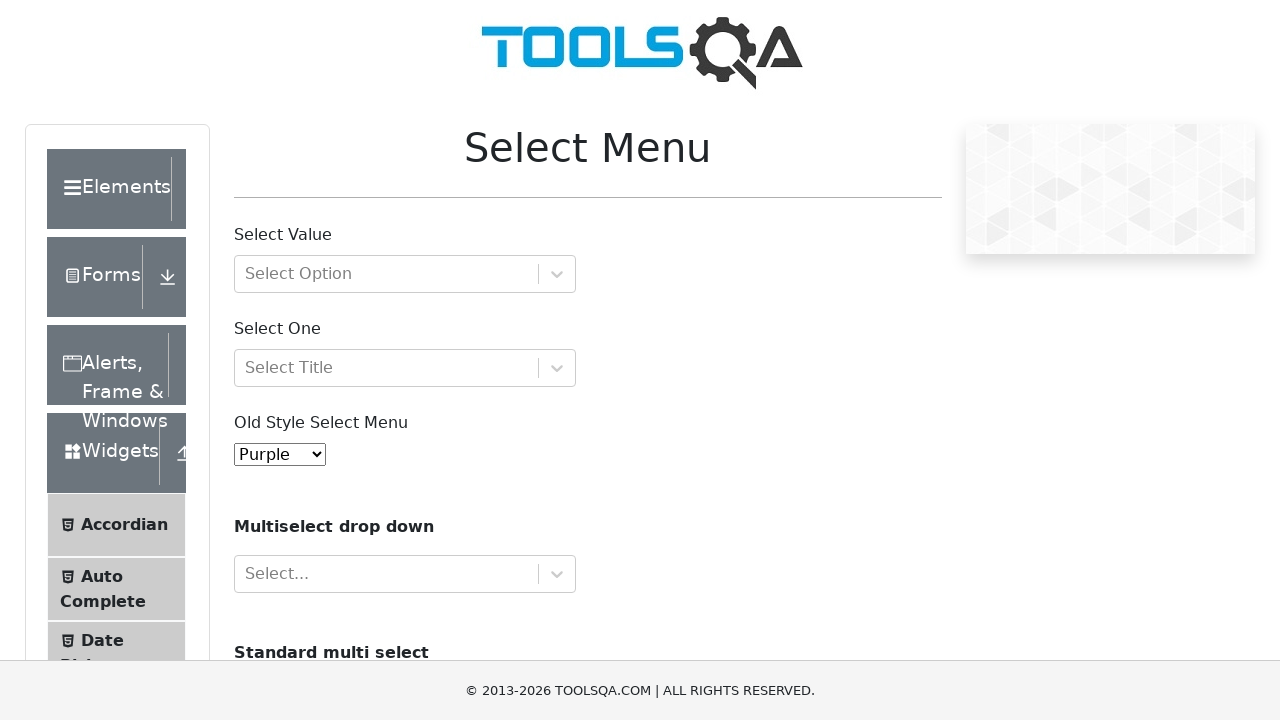

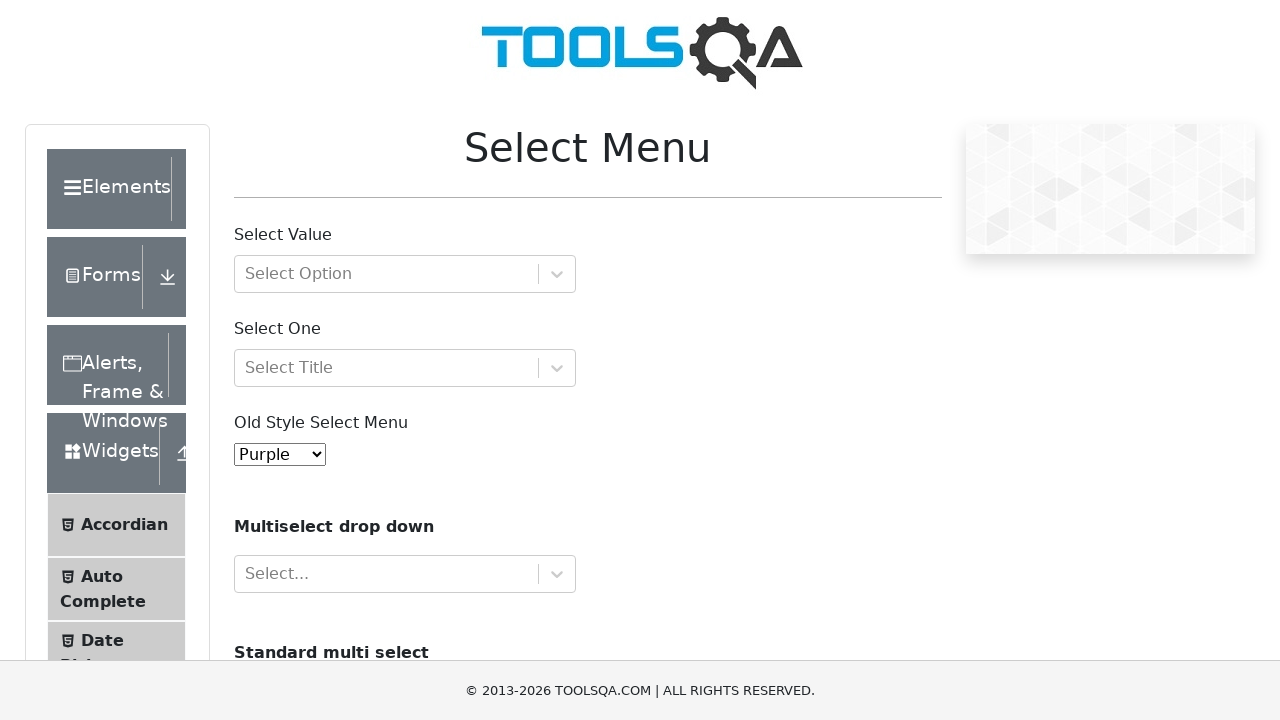